Opens the Centauro website (Brazilian sports retailer) and verifies the page loads successfully

Starting URL: https://centauro.com.br/

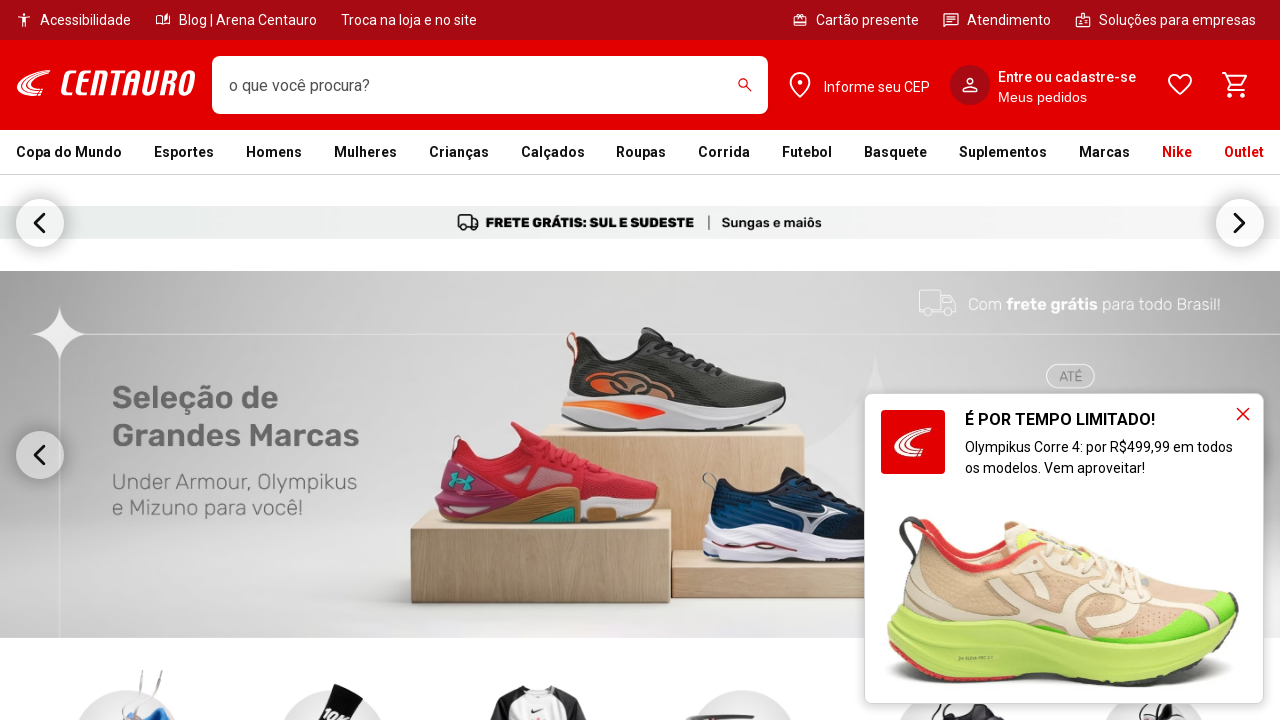

Waited for page DOM content to load on Centauro website
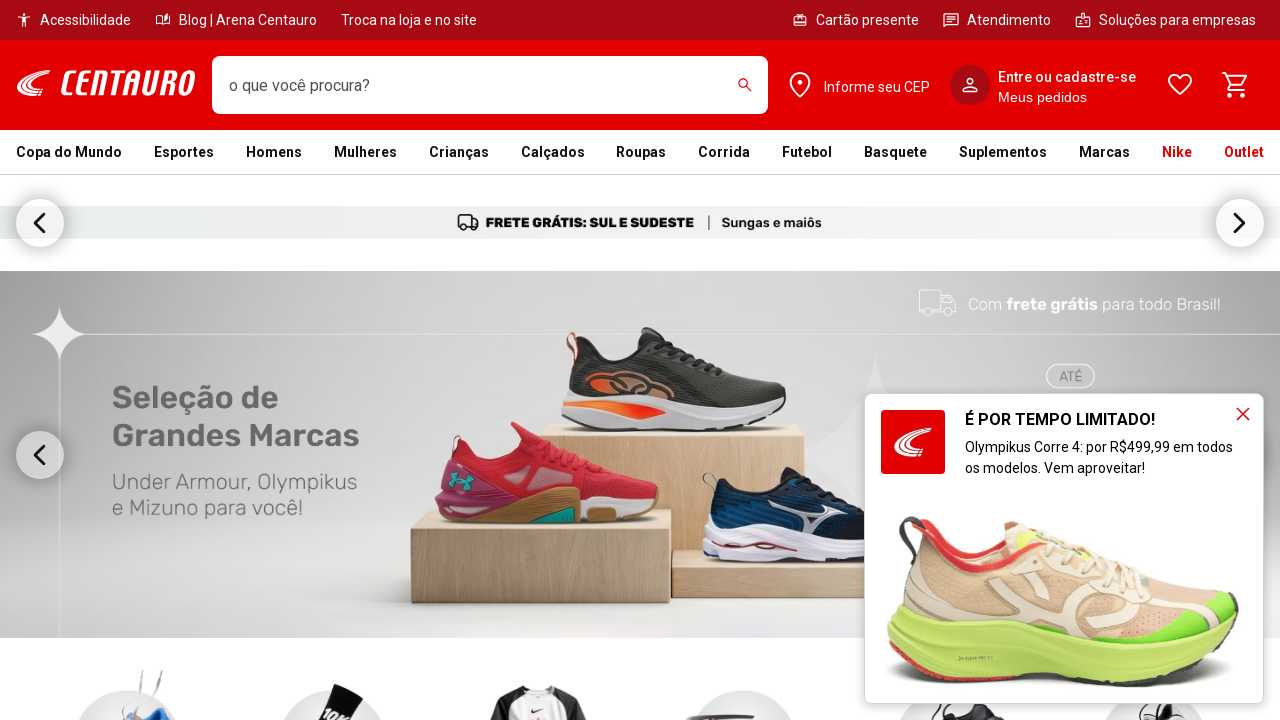

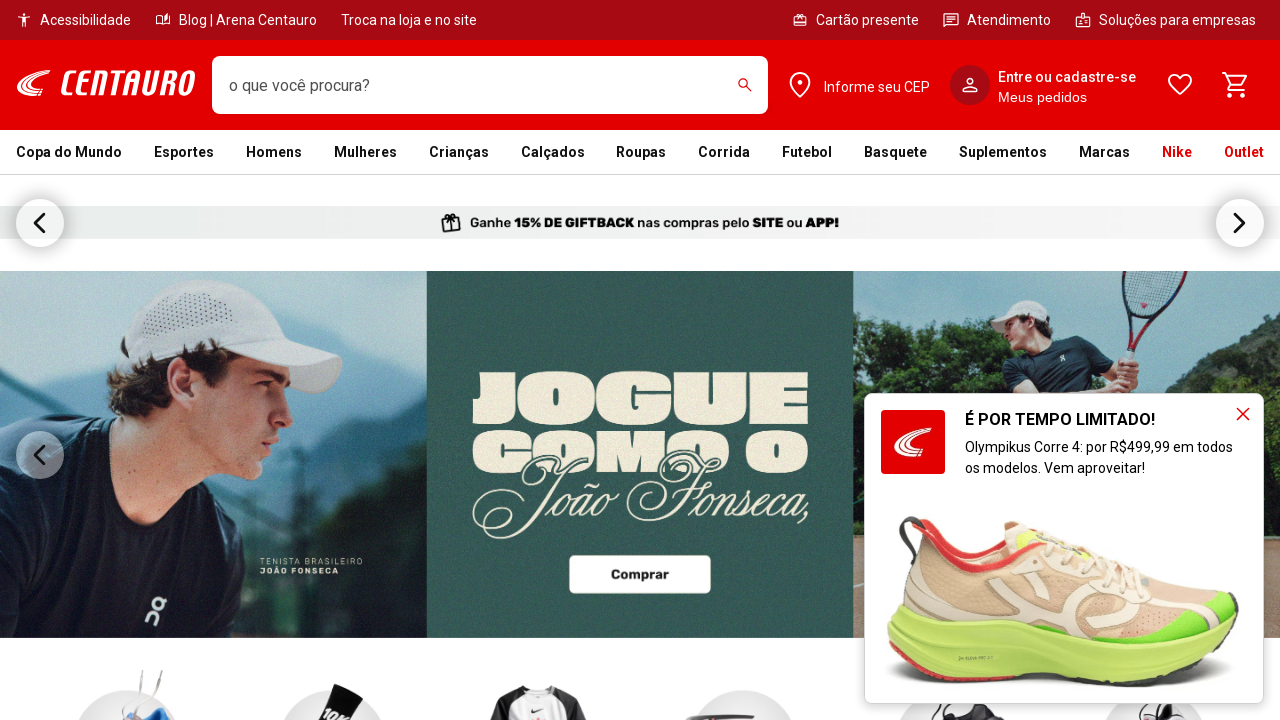